Tests that other controls are hidden when editing a todo item

Starting URL: https://demo.playwright.dev/todomvc

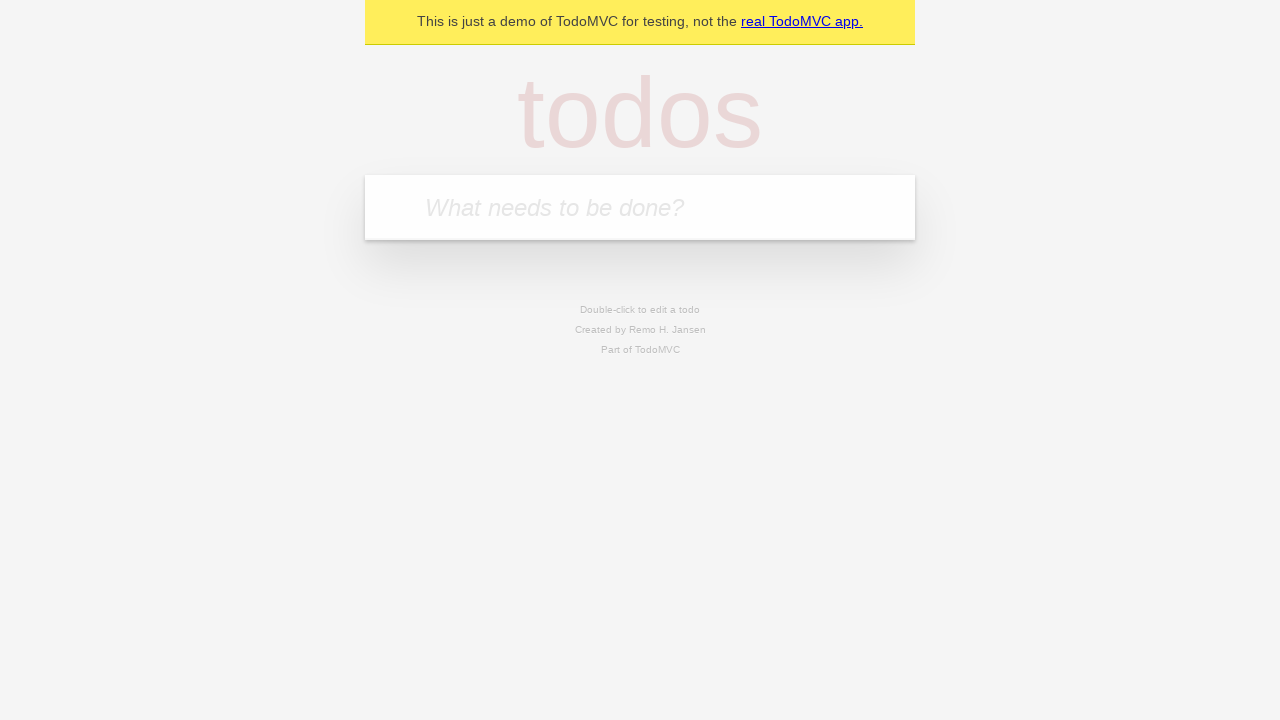

Filled todo input with 'buy some cheese' on internal:attr=[placeholder="What needs to be done?"i]
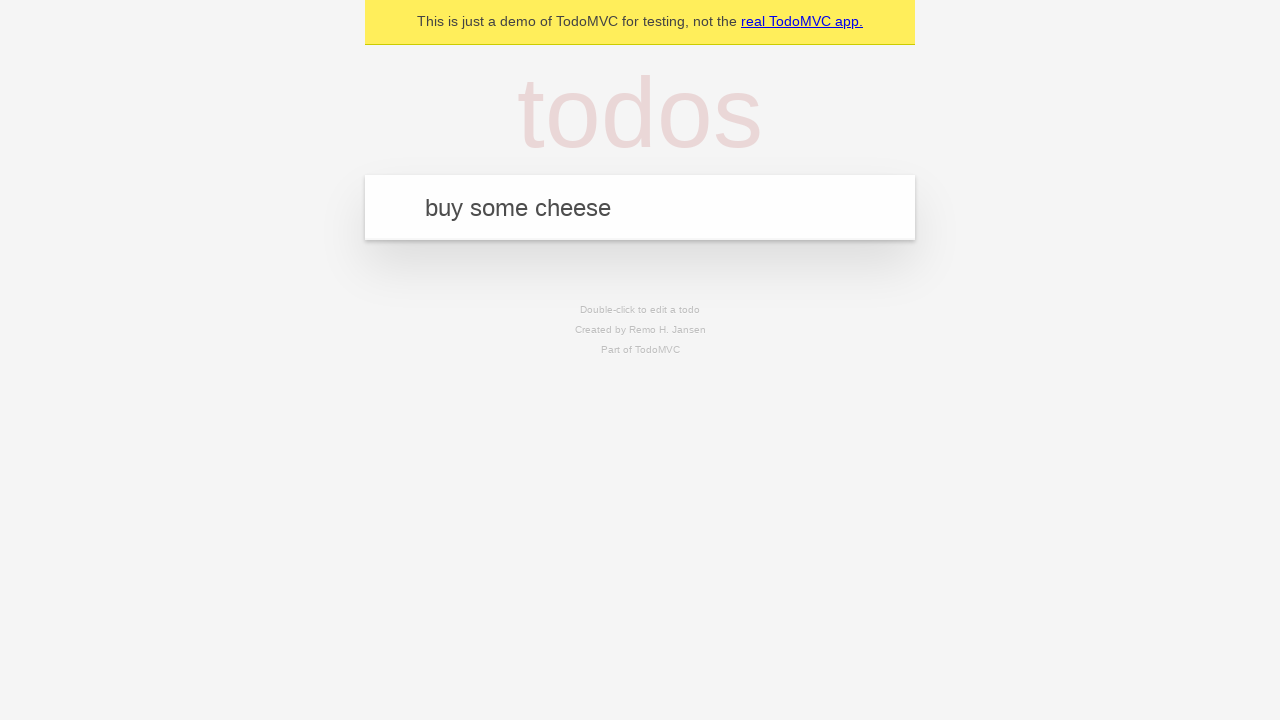

Pressed Enter to create first todo on internal:attr=[placeholder="What needs to be done?"i]
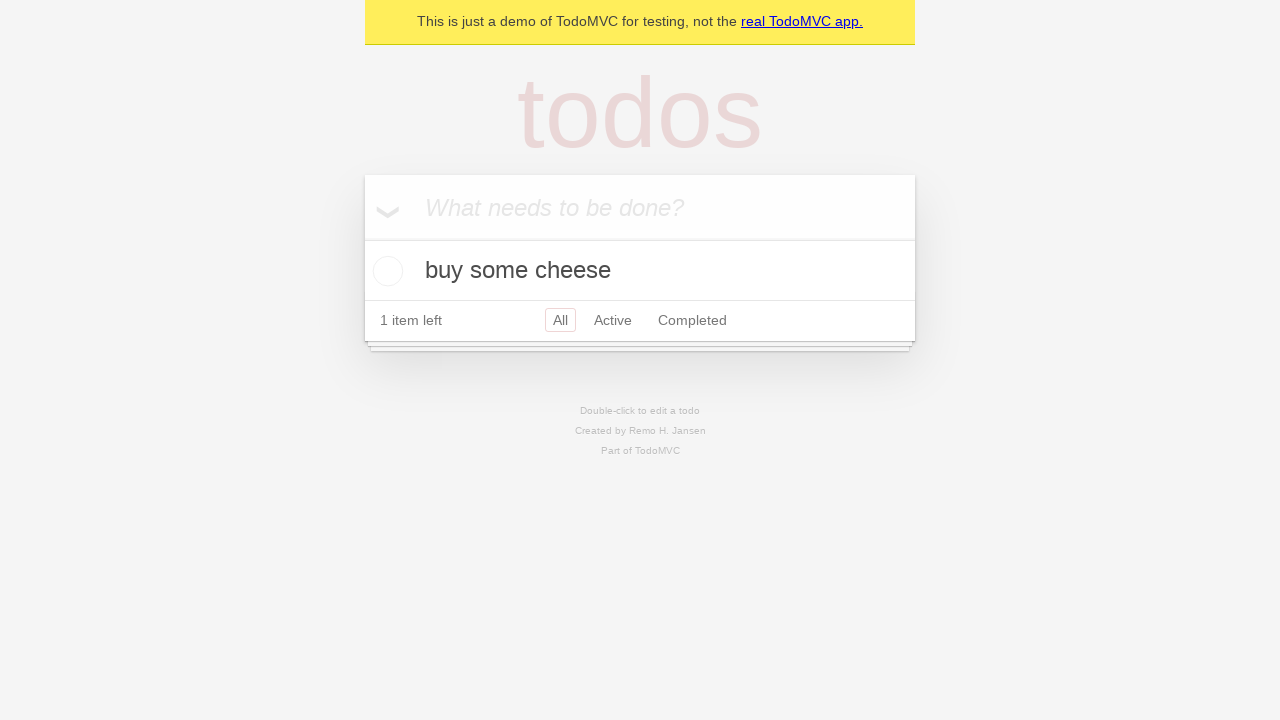

Filled todo input with 'feed the cat' on internal:attr=[placeholder="What needs to be done?"i]
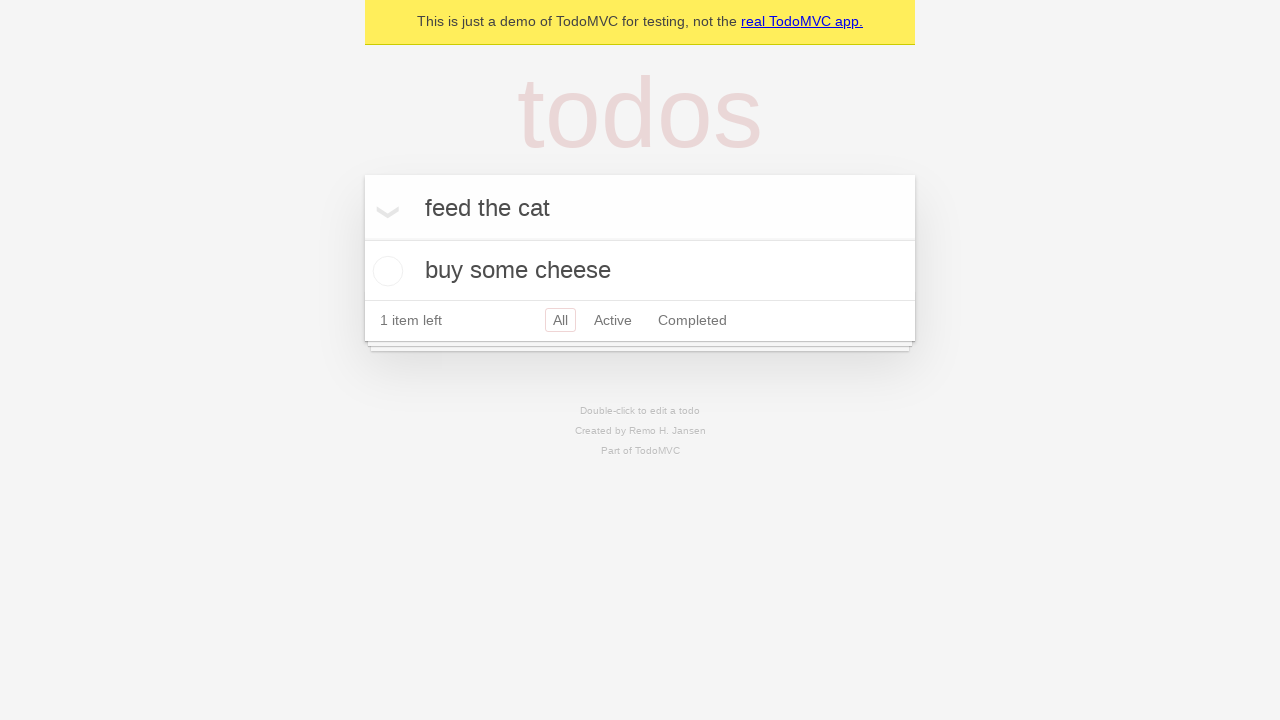

Pressed Enter to create second todo on internal:attr=[placeholder="What needs to be done?"i]
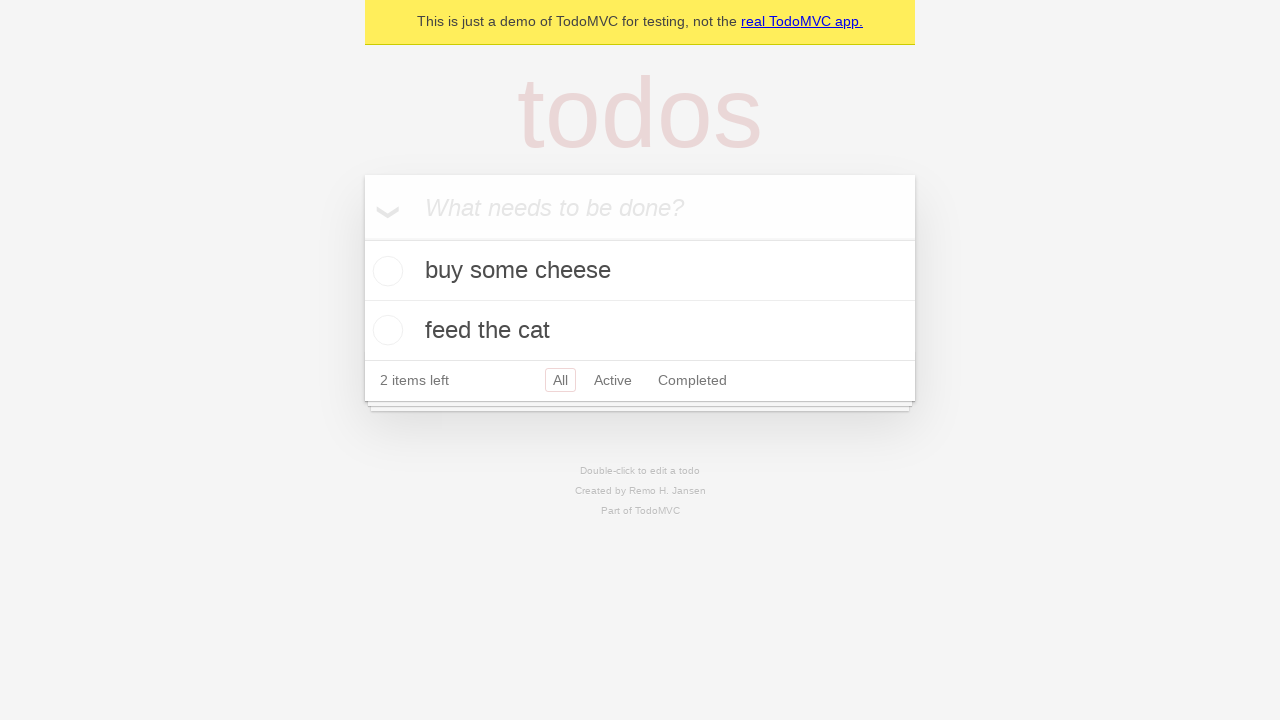

Filled todo input with 'book a doctors appointment' on internal:attr=[placeholder="What needs to be done?"i]
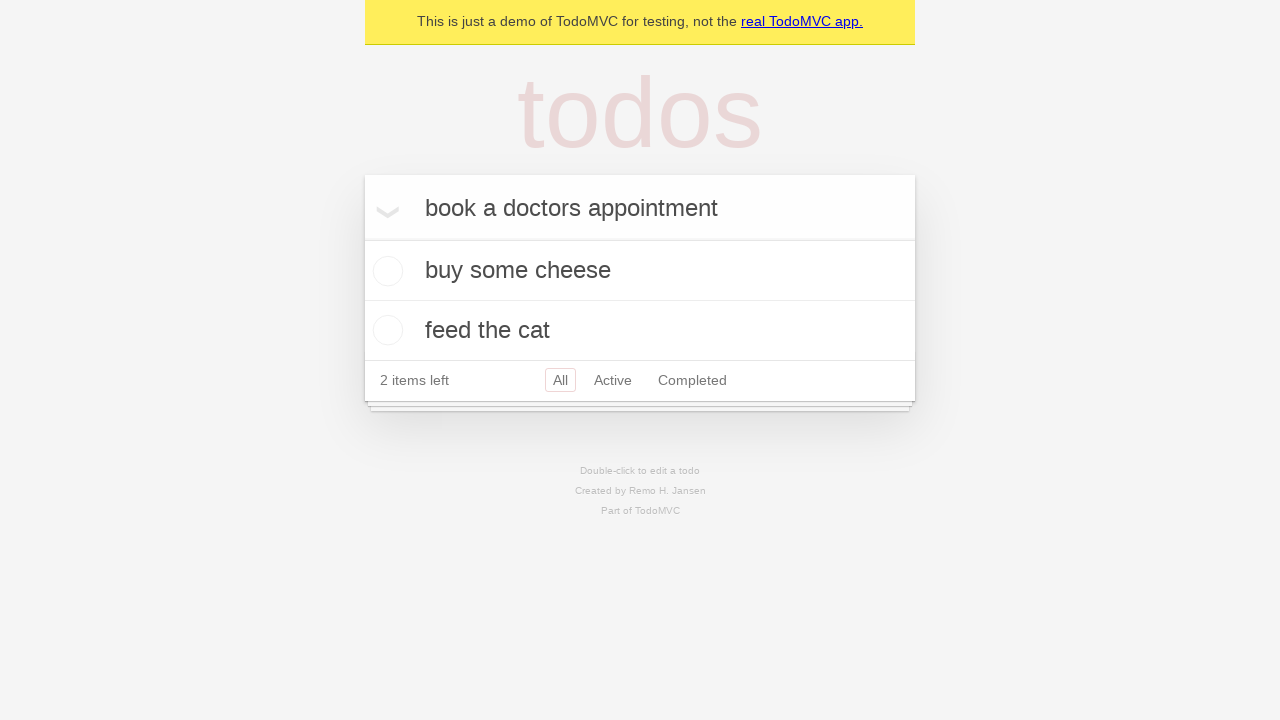

Pressed Enter to create third todo on internal:attr=[placeholder="What needs to be done?"i]
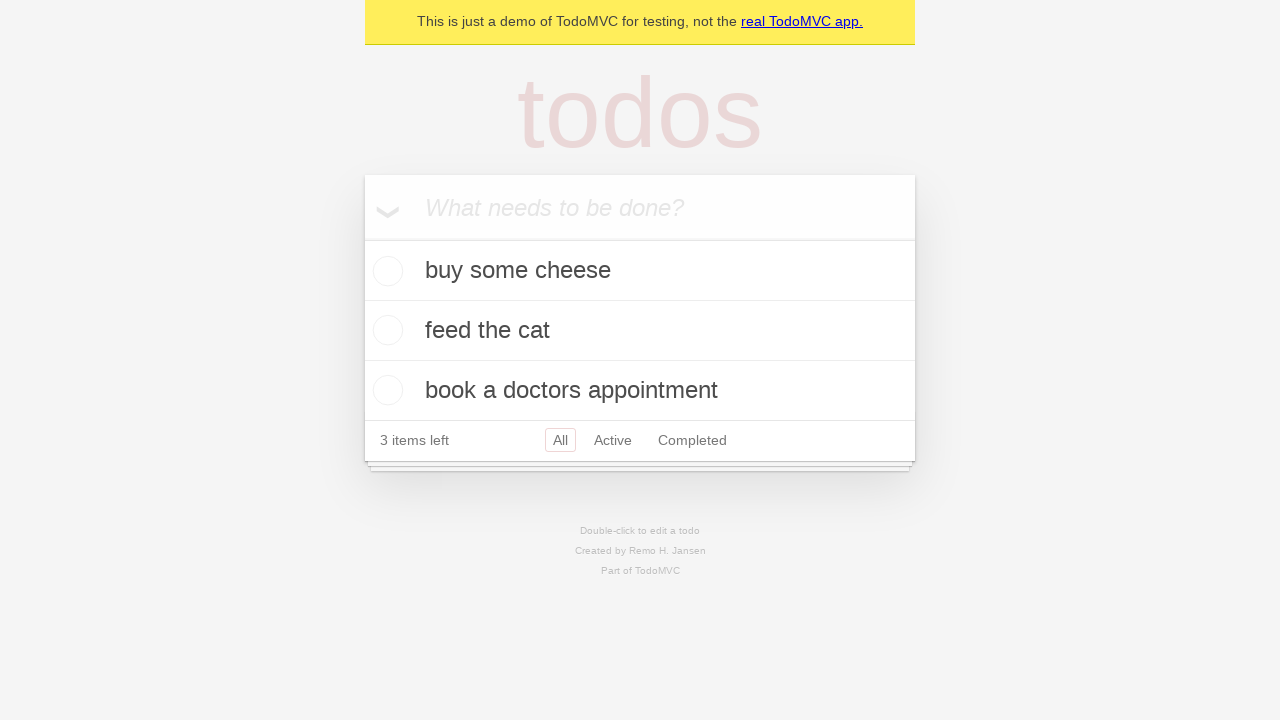

Double-clicked second todo item to enter edit mode at (640, 331) on [data-testid='todo-item'] >> nth=1
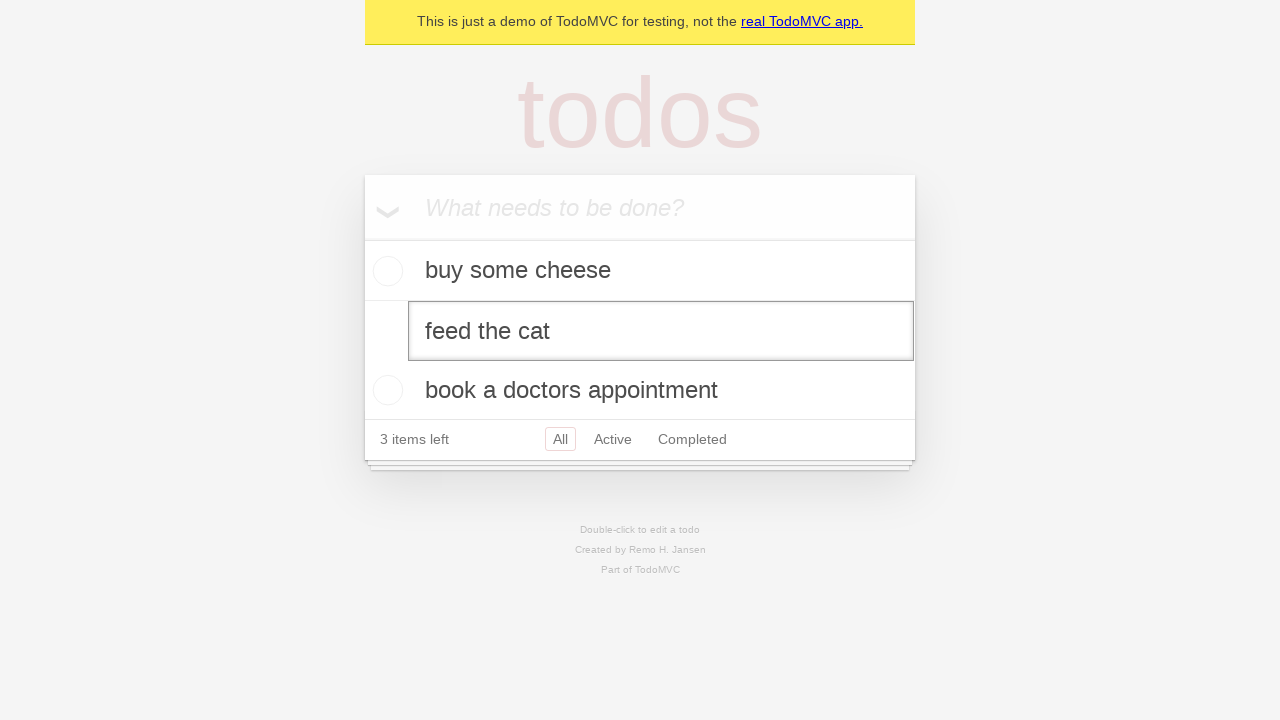

Edit textbox appeared for second todo item
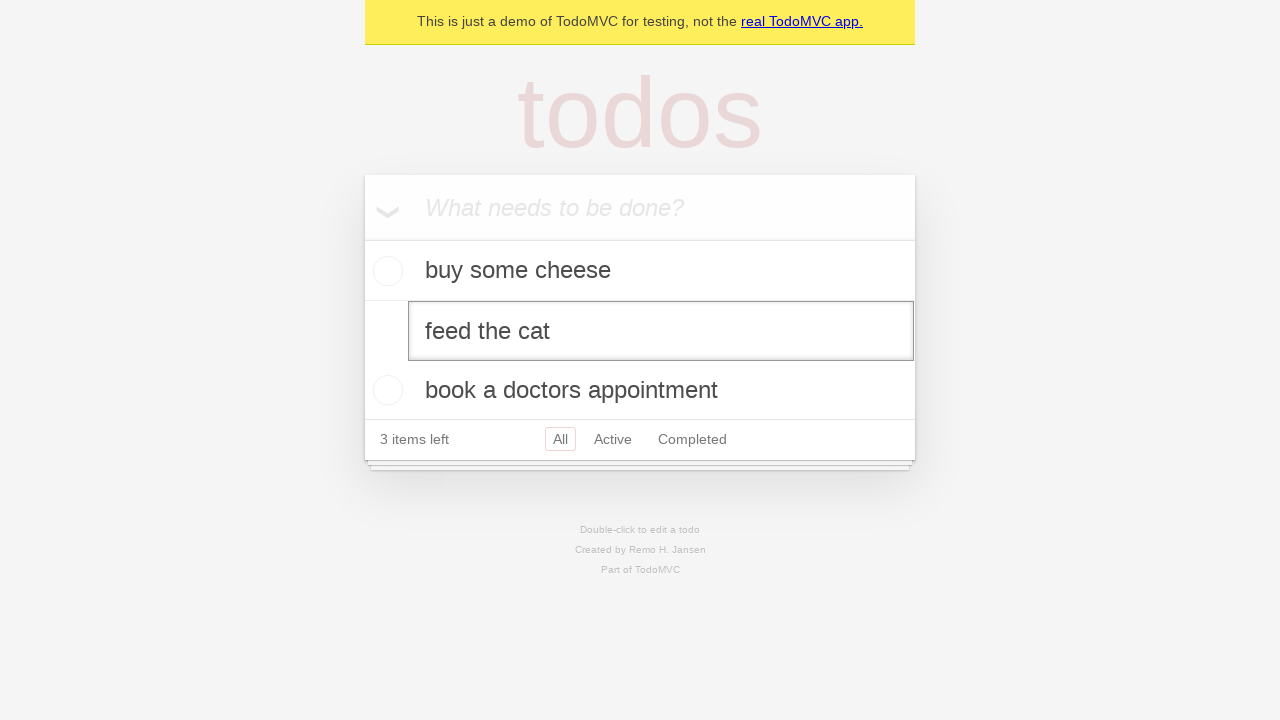

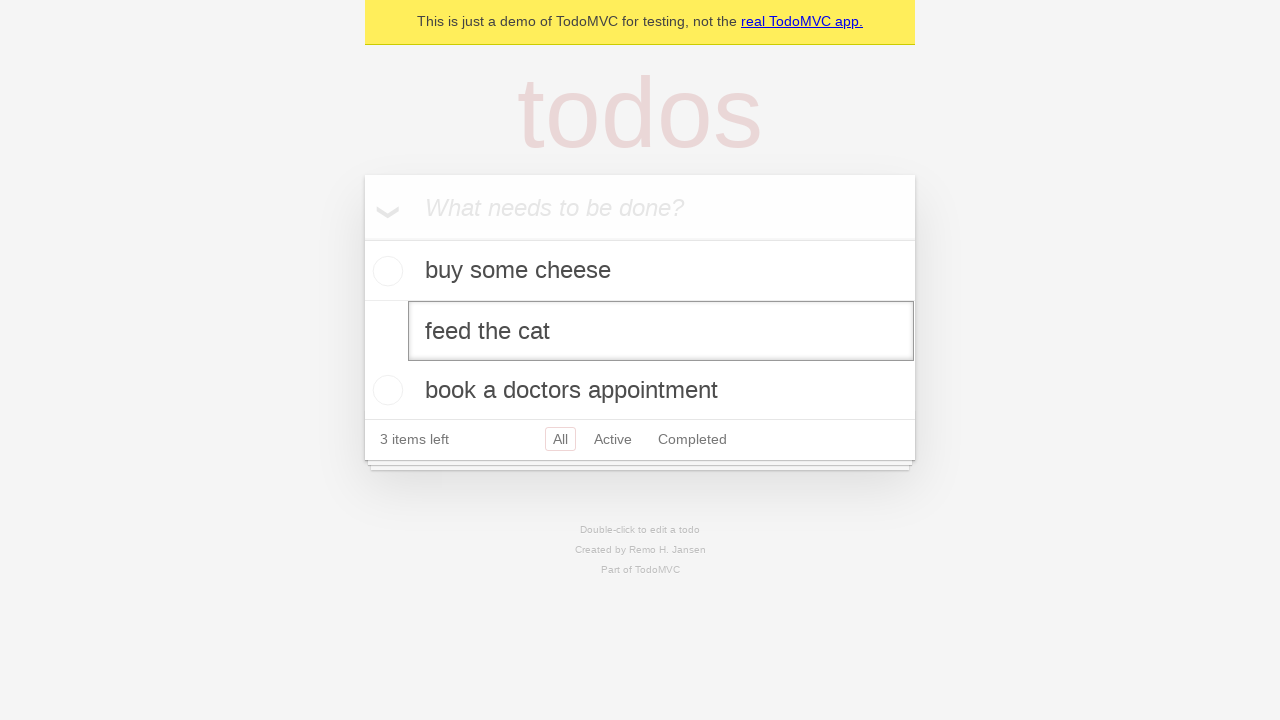